Tests product browsing functionality by navigating to the Phones category, selecting Samsung Galaxy S6, and verifying that product price and description are displayed

Starting URL: https://www.demoblaze.com/index.html

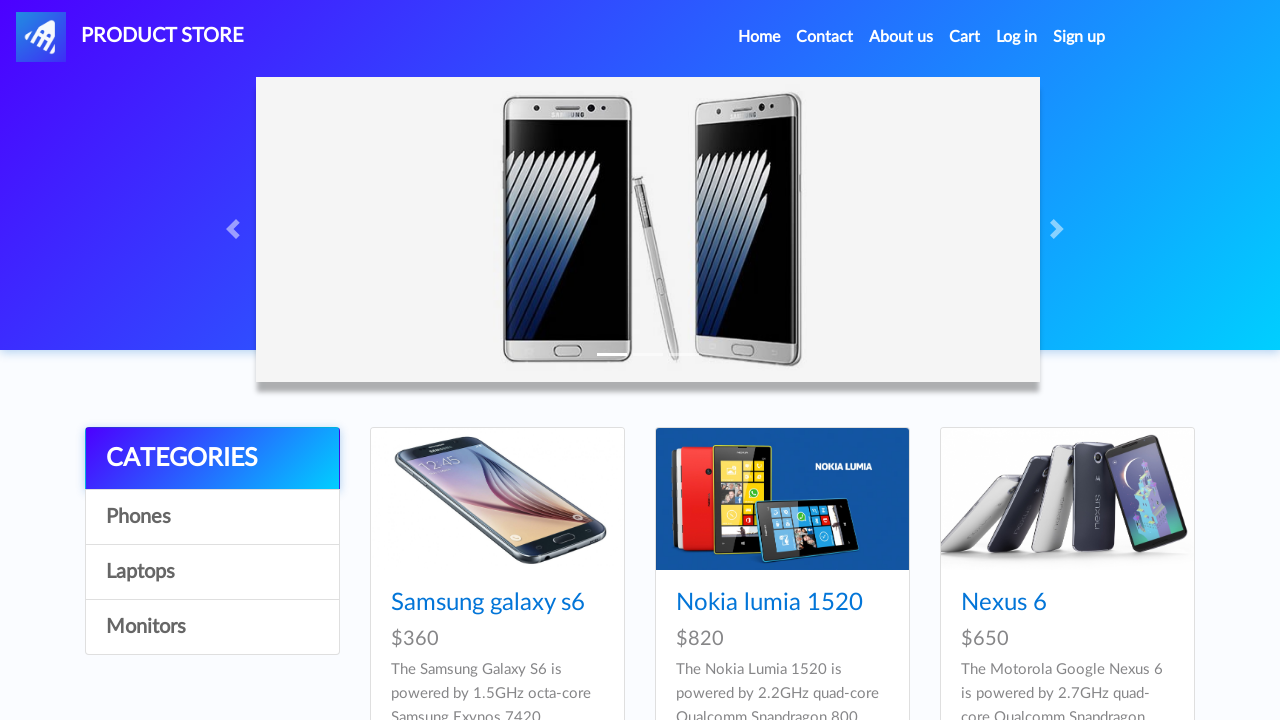

Clicked on Phones category at (212, 517) on text=Phones
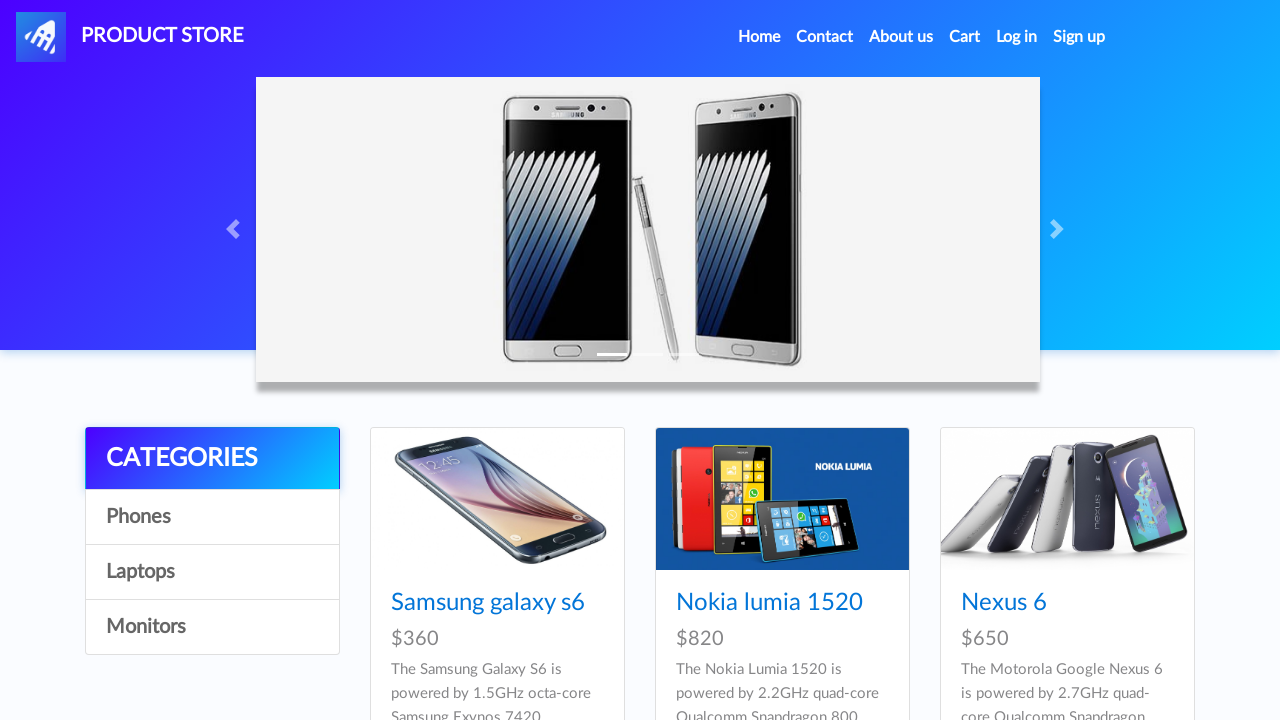

Clicked on Samsung Galaxy S6 product at (488, 603) on text=Samsung galaxy s6
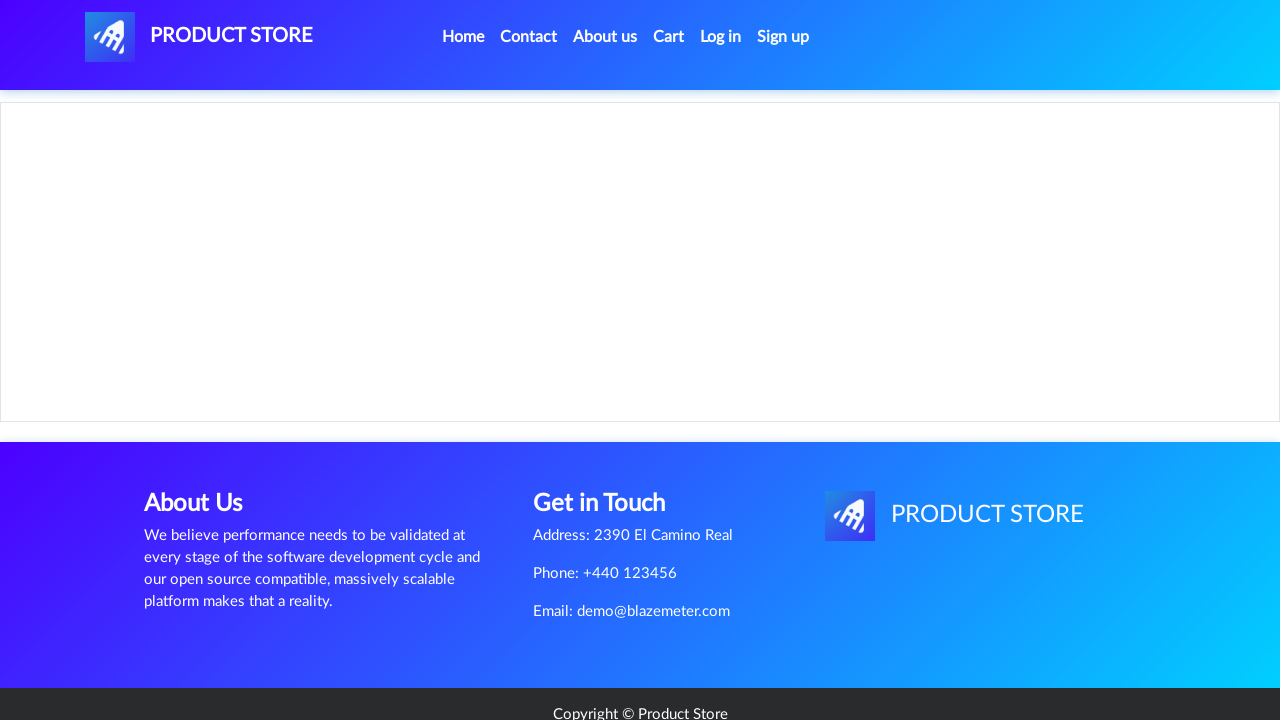

Product price container loaded and visible
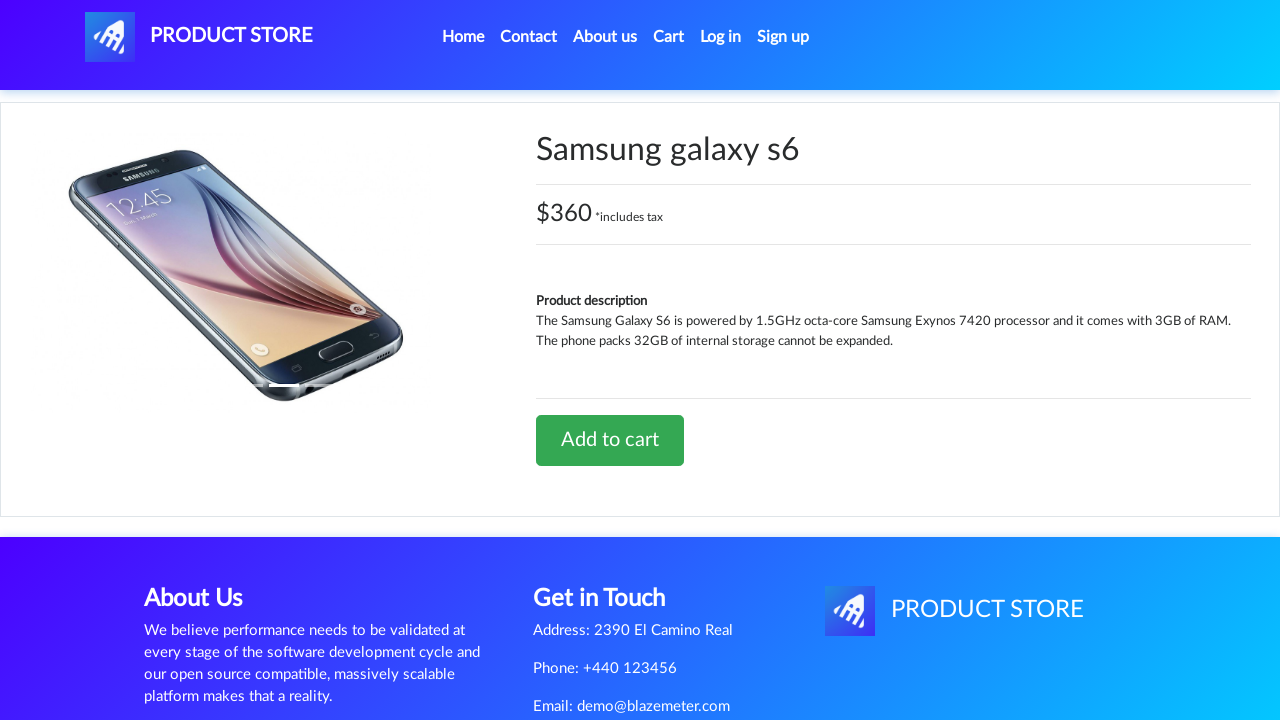

Product description loaded and visible
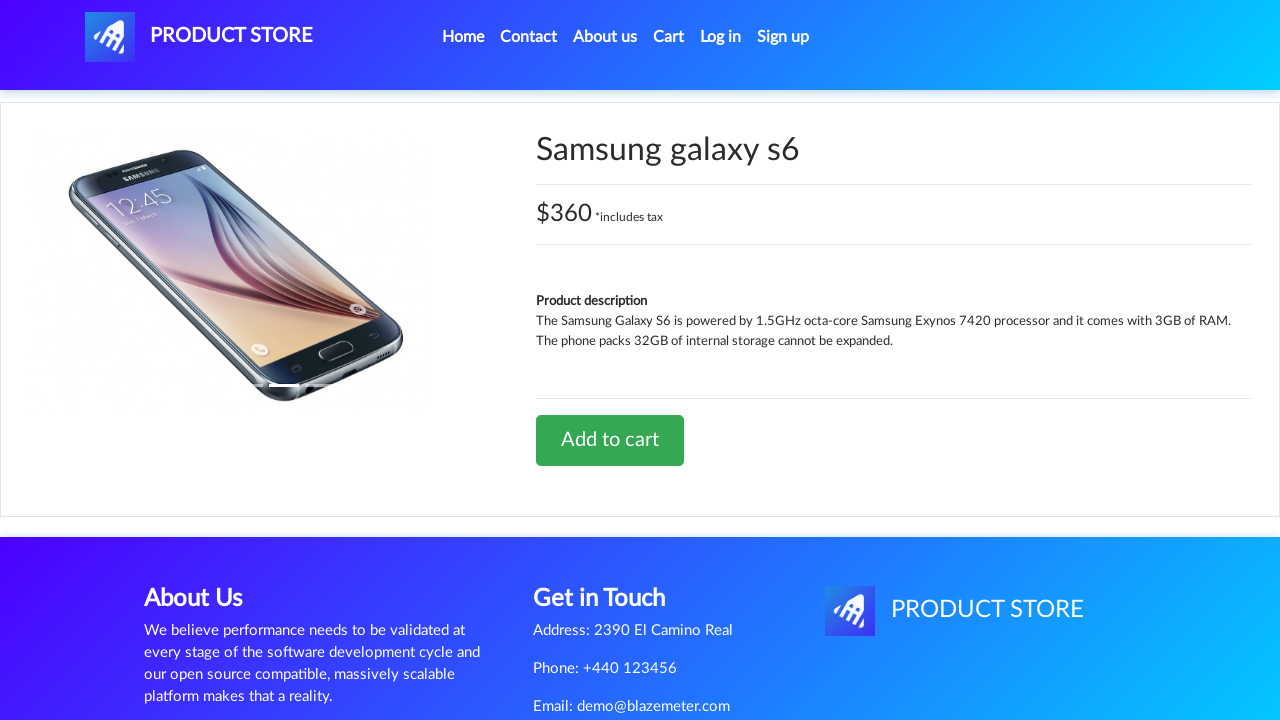

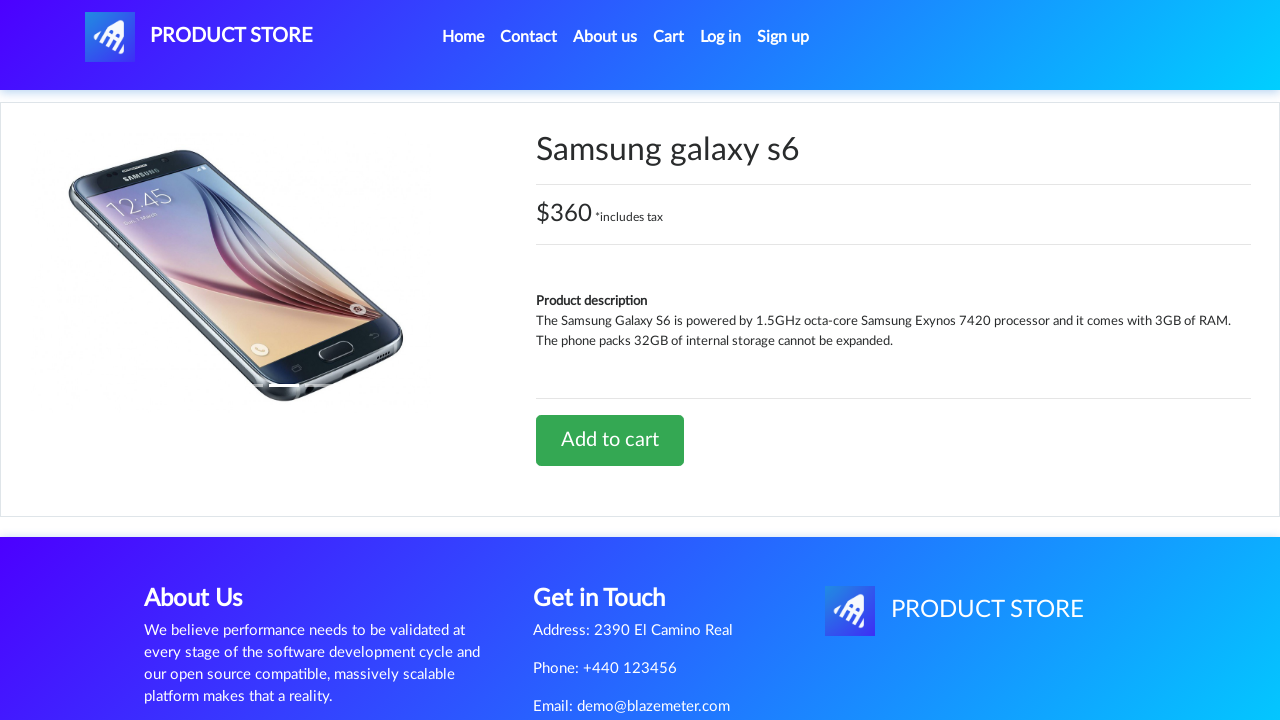